Tests A/B test opt-out by adding the opt-out cookie before visiting the A/B test page, then verifying the page shows "No A/B Test" heading.

Starting URL: http://the-internet.herokuapp.com

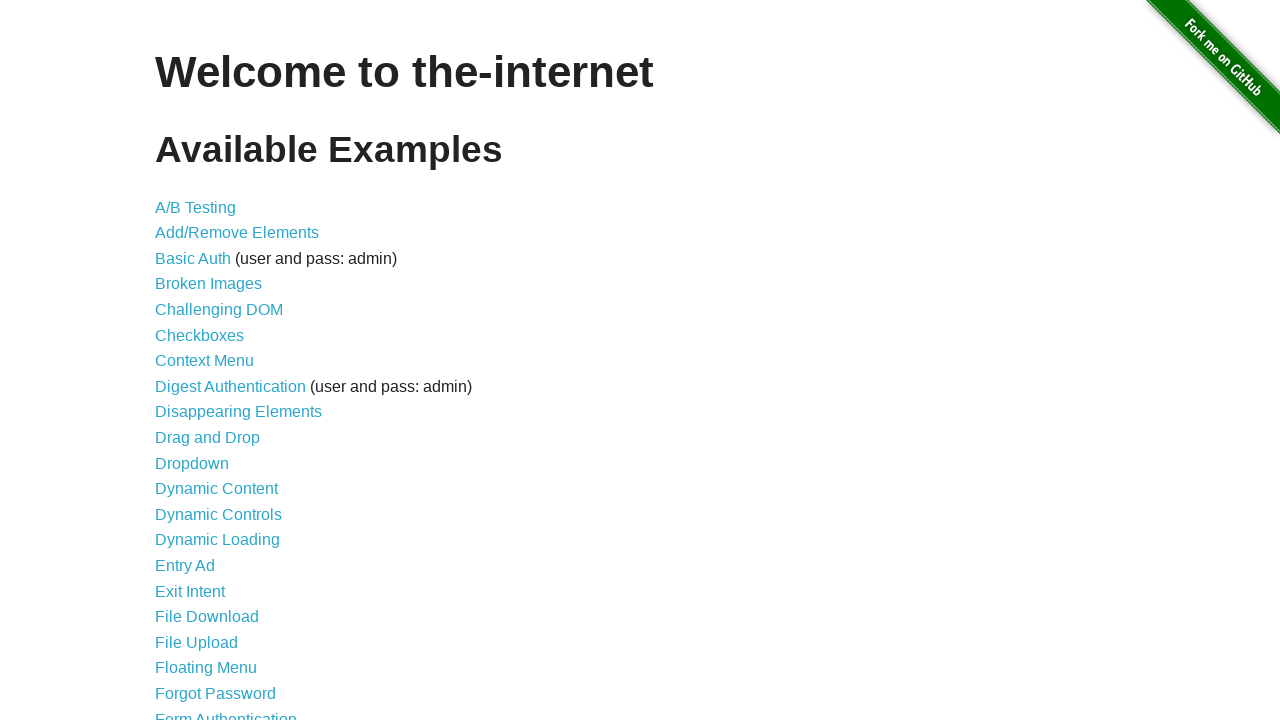

Added optimizelyOptOut cookie before visiting A/B test page
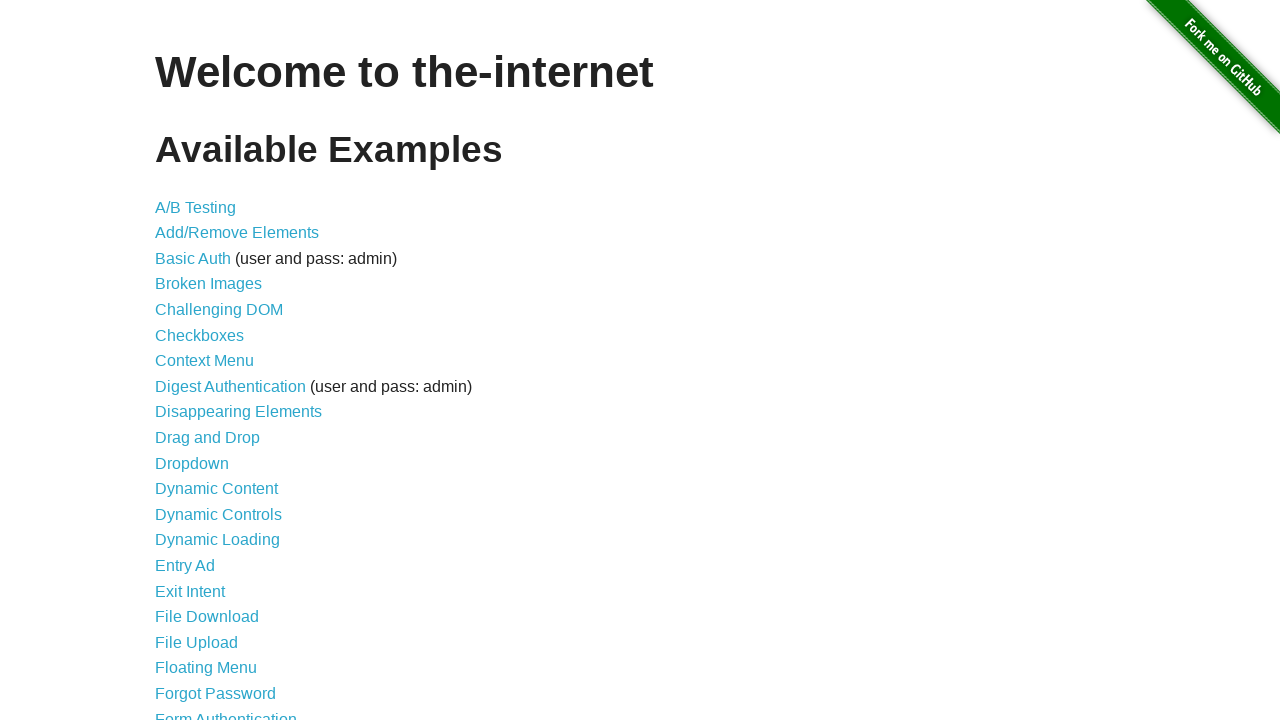

Navigated to A/B test page
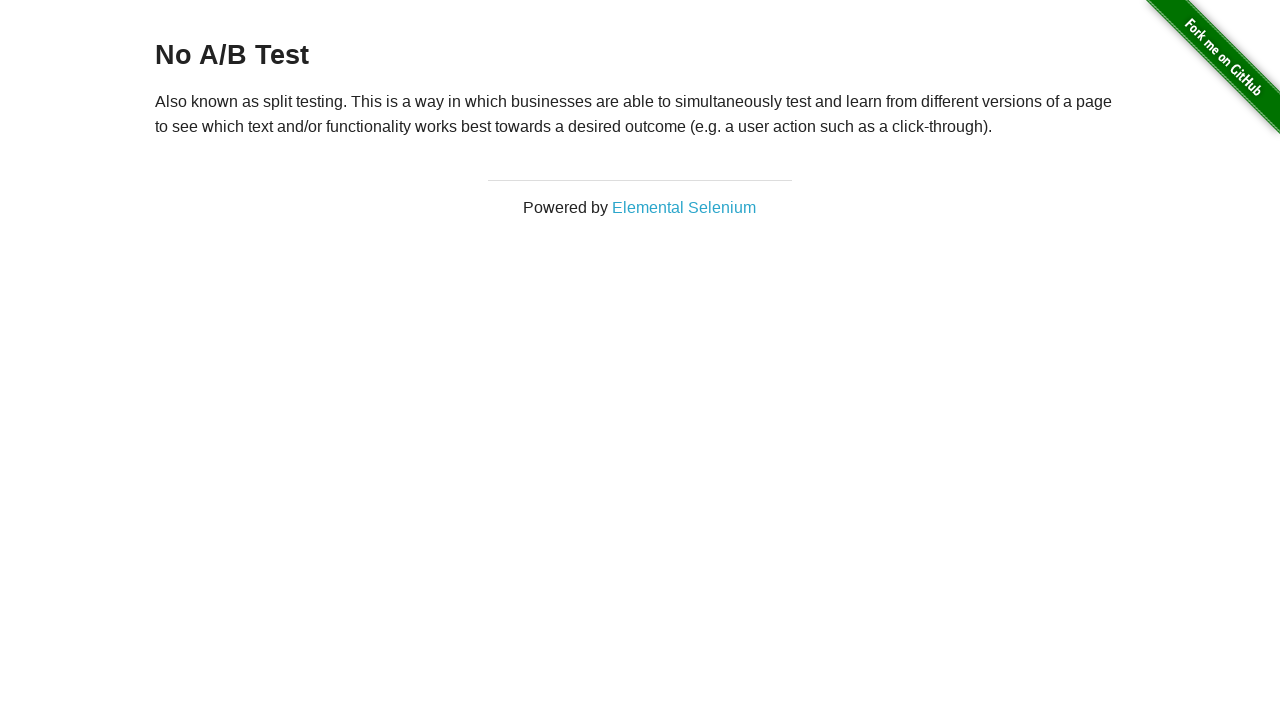

Heading element loaded on page
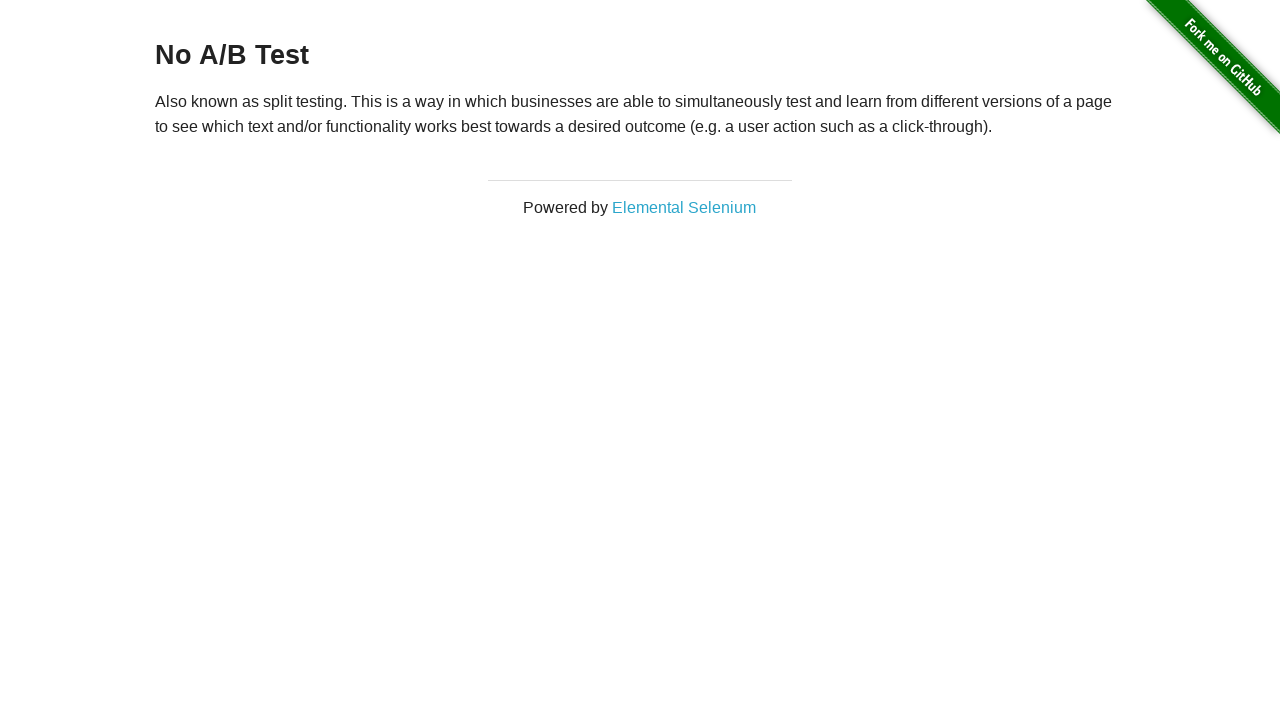

Verified heading displays 'No A/B Test' - A/B test opt-out successful
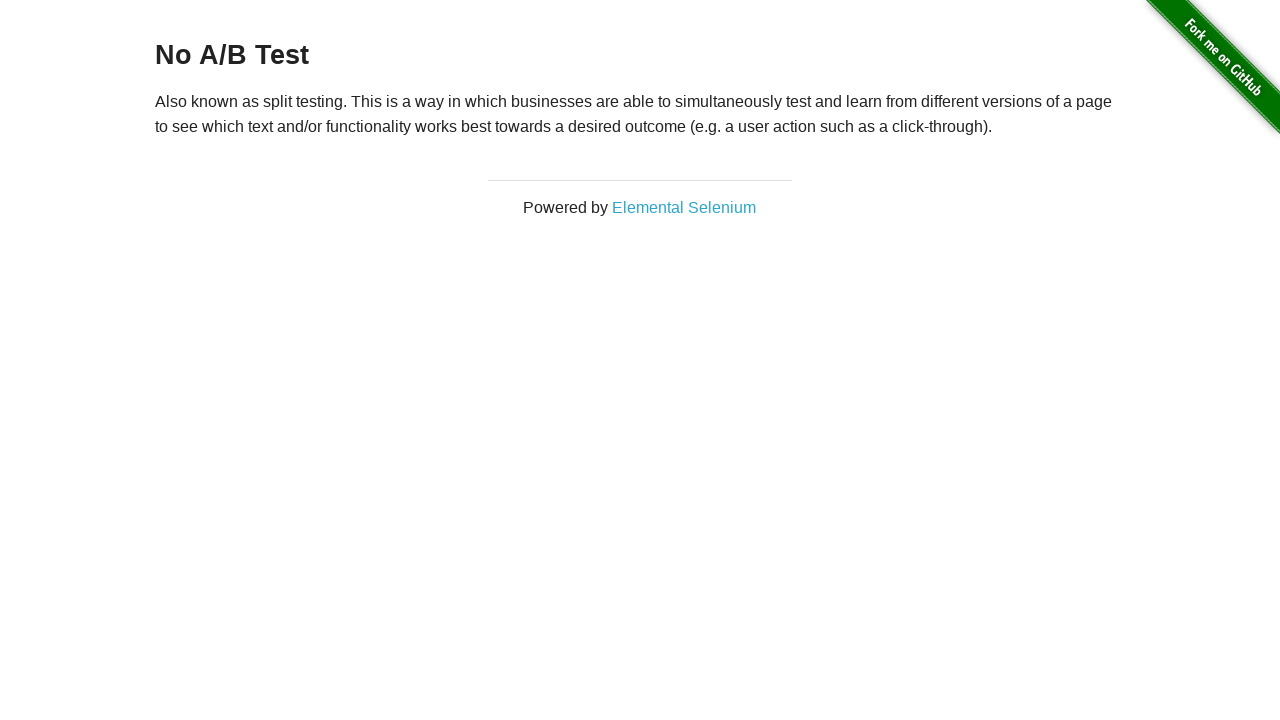

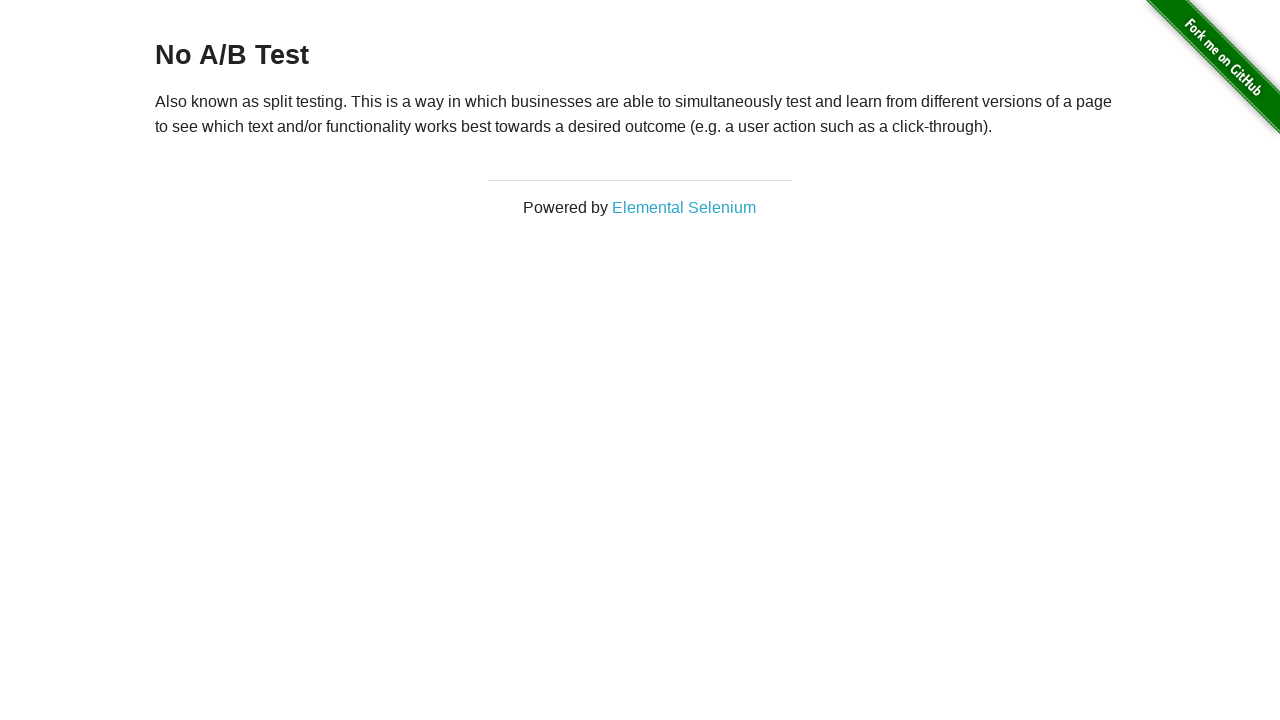